Tests progress bar functionality by clicking start button and checking the progress bar value

Starting URL: https://www.tutorialspoint.com/selenium/practice/accordion.php

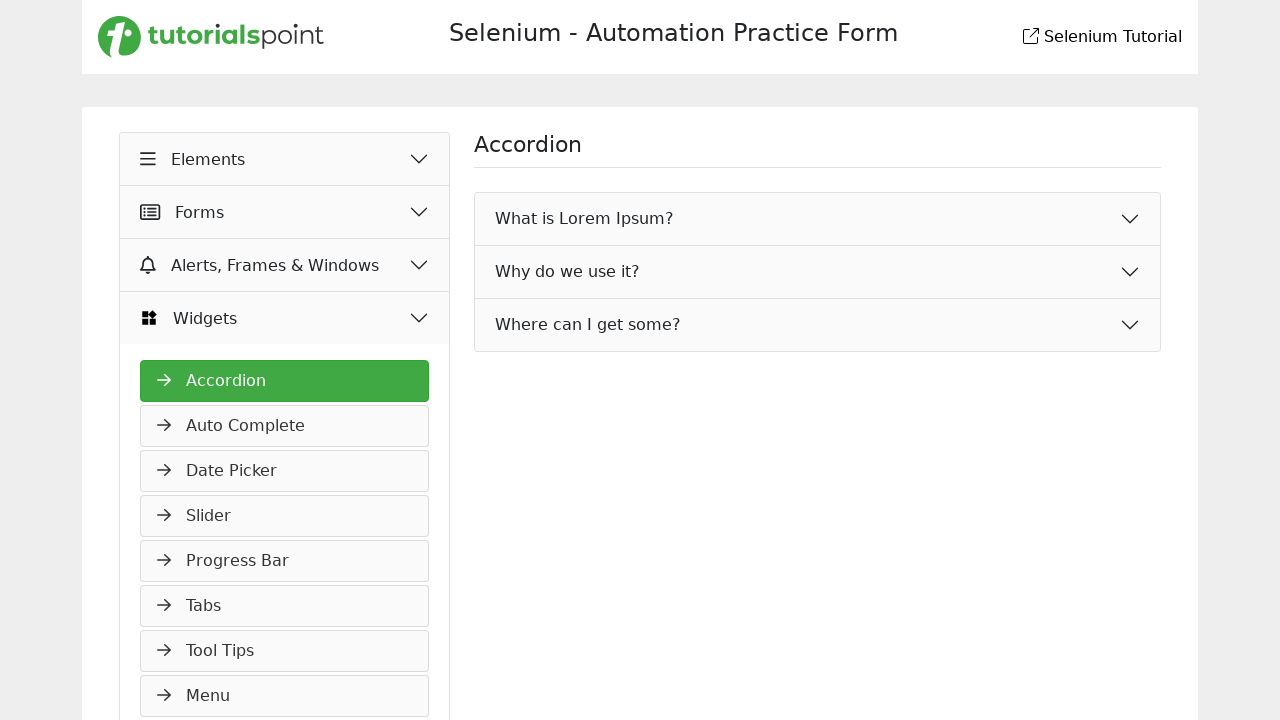

Clicked Progress Bar navigation link at (285, 561) on xpath=//a[normalize-space()='Progress Bar']
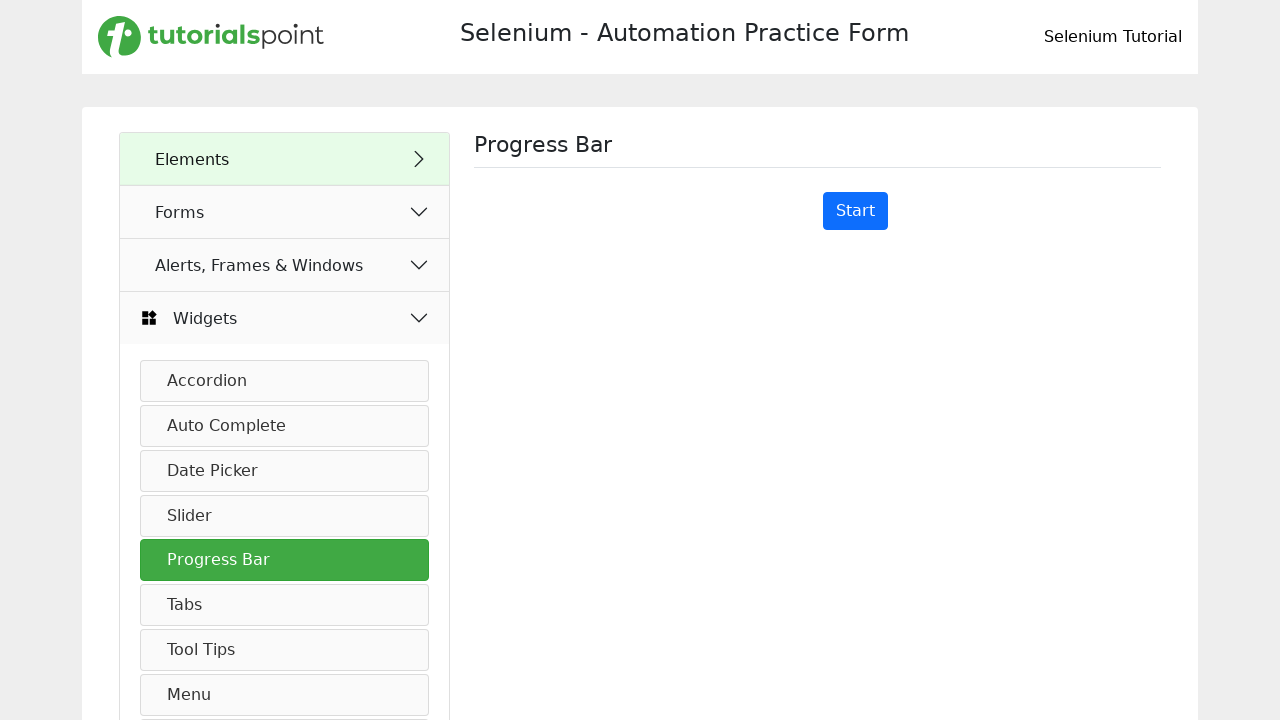

Clicked start progress button at (855, 211) on #startProgressTimer
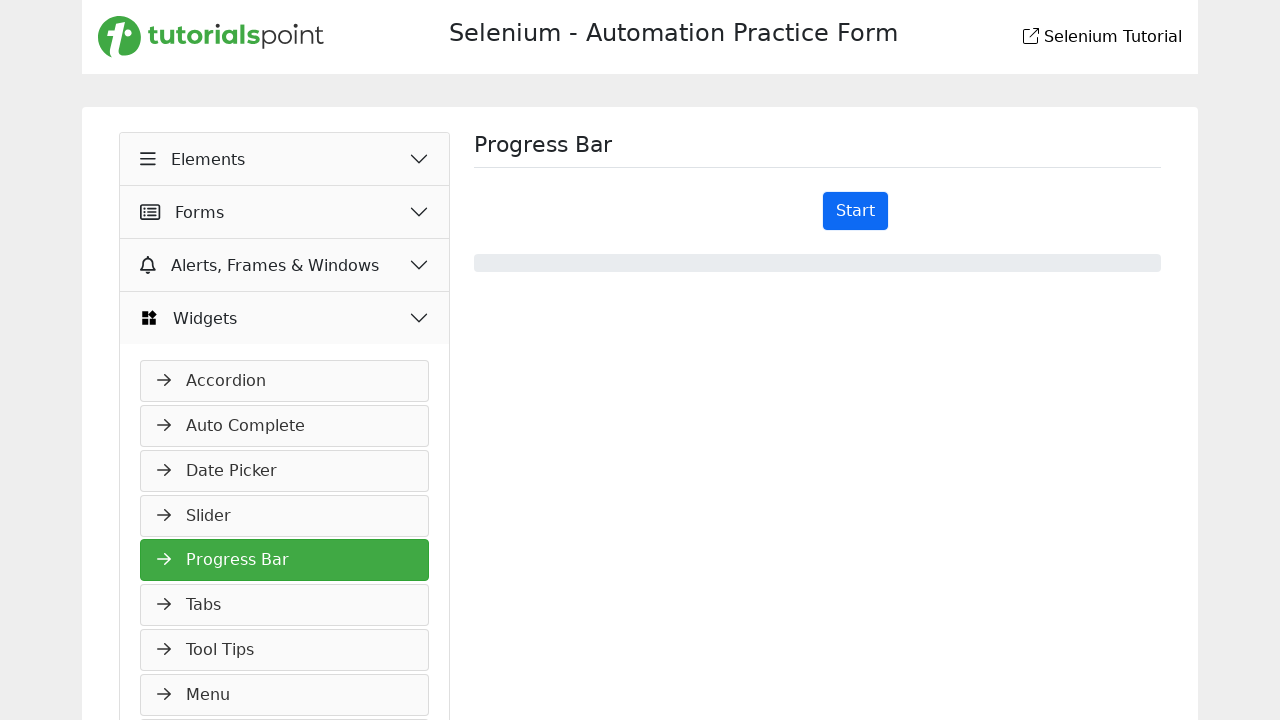

Waited 6 seconds for progress bar to update
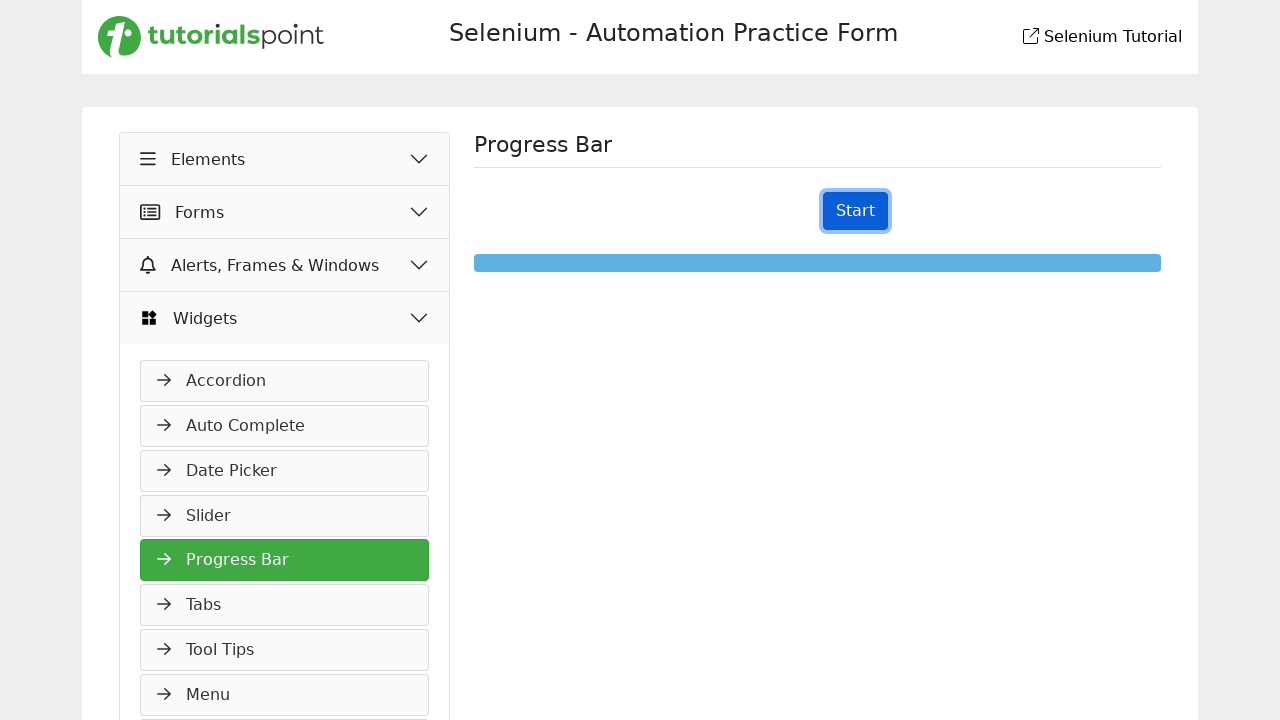

Located progress bar element
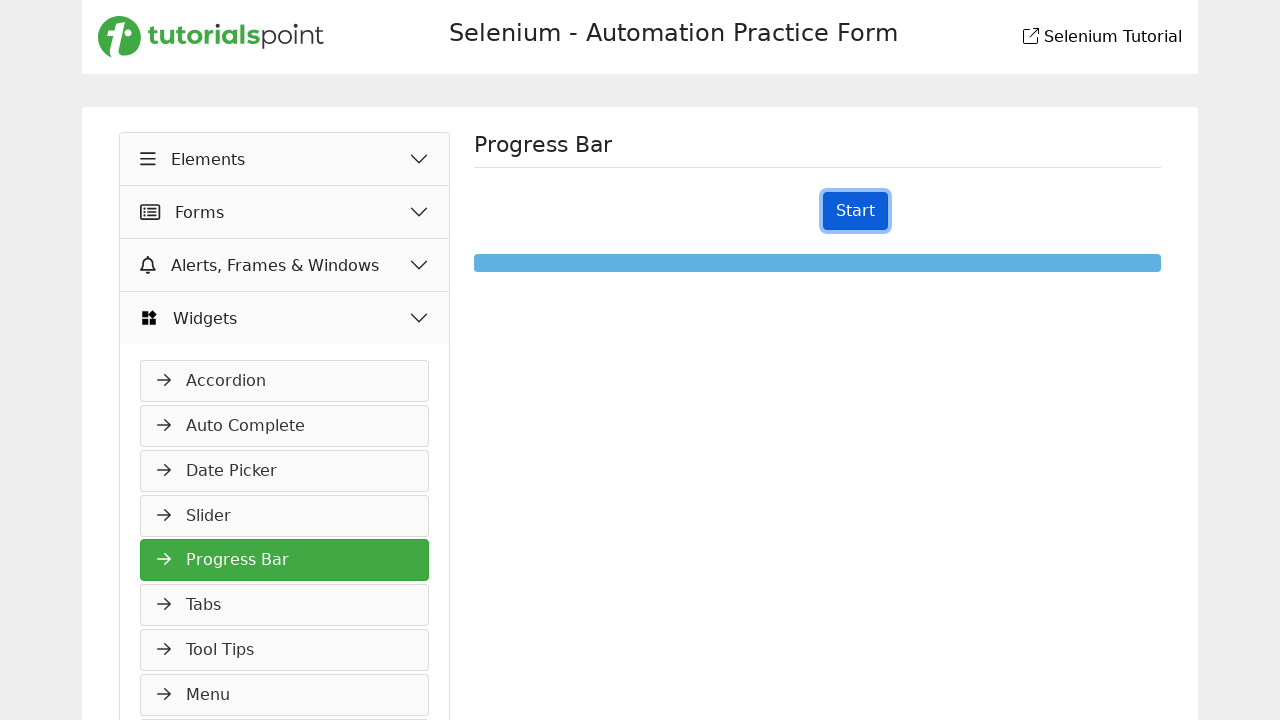

Progress bar is now visible
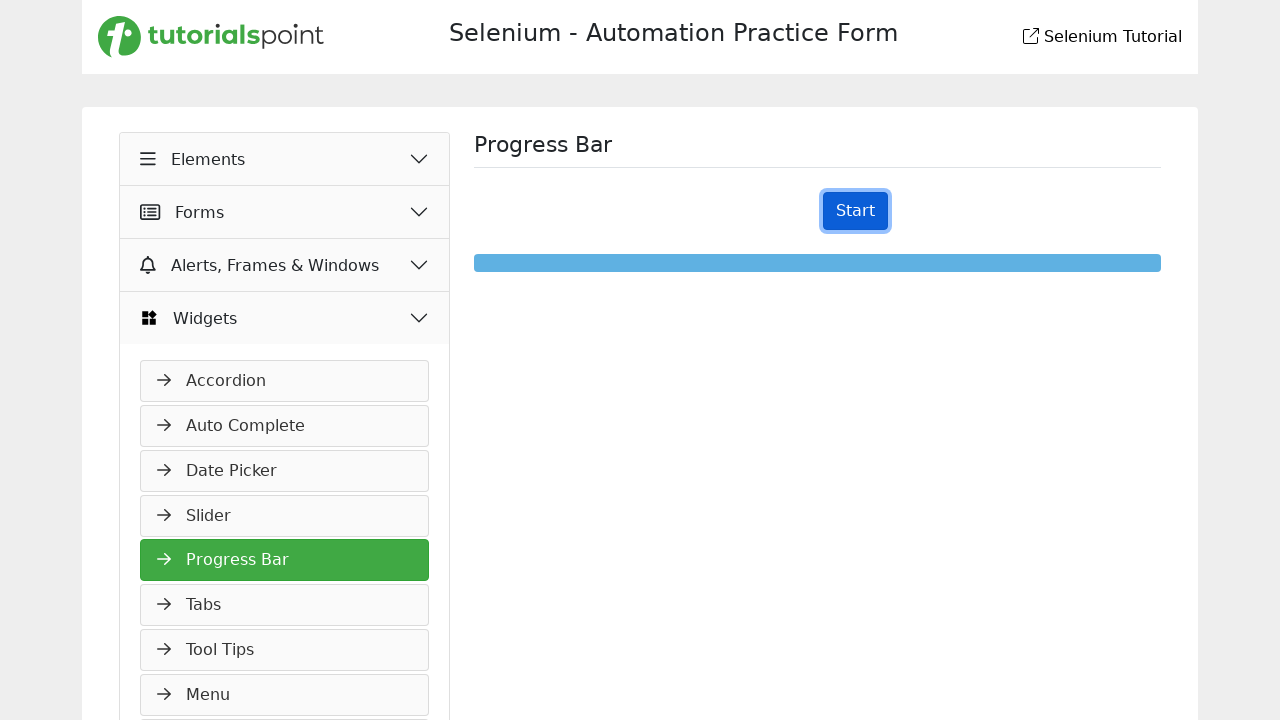

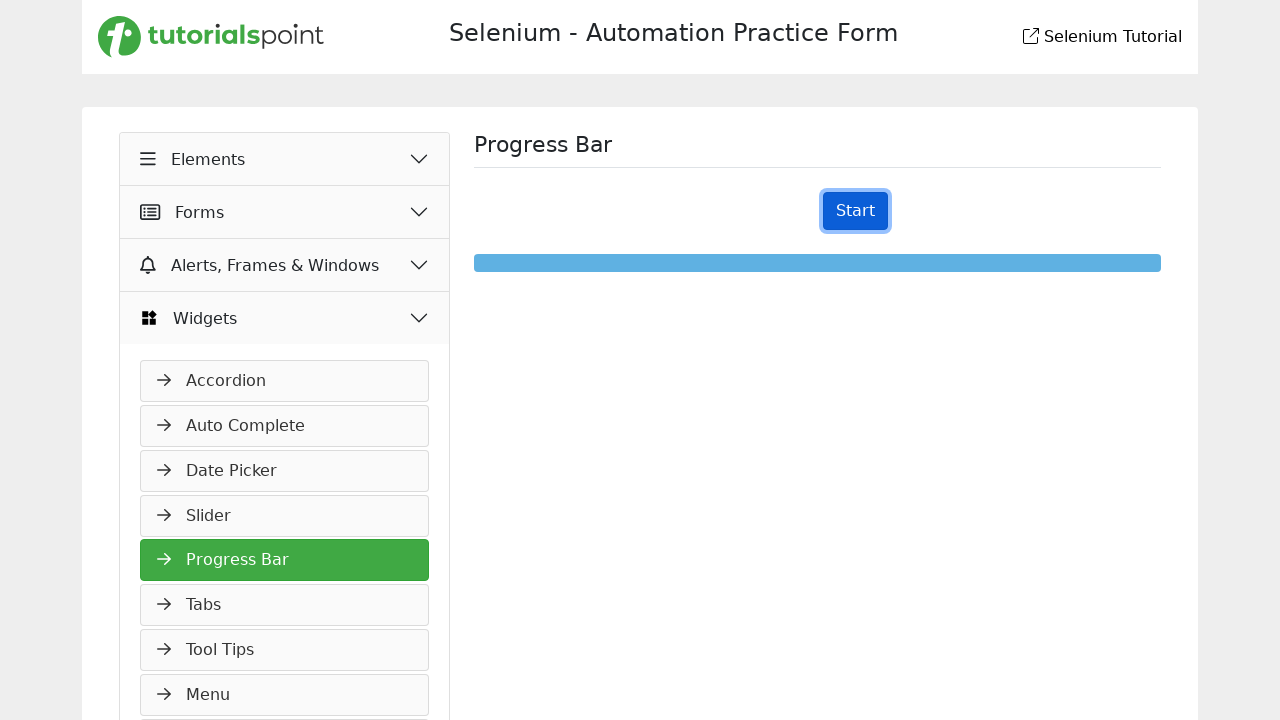